Navigates to a Selenium test page and verifies the main heading text

Starting URL: https://saucelabs.com/test/guinea-pig

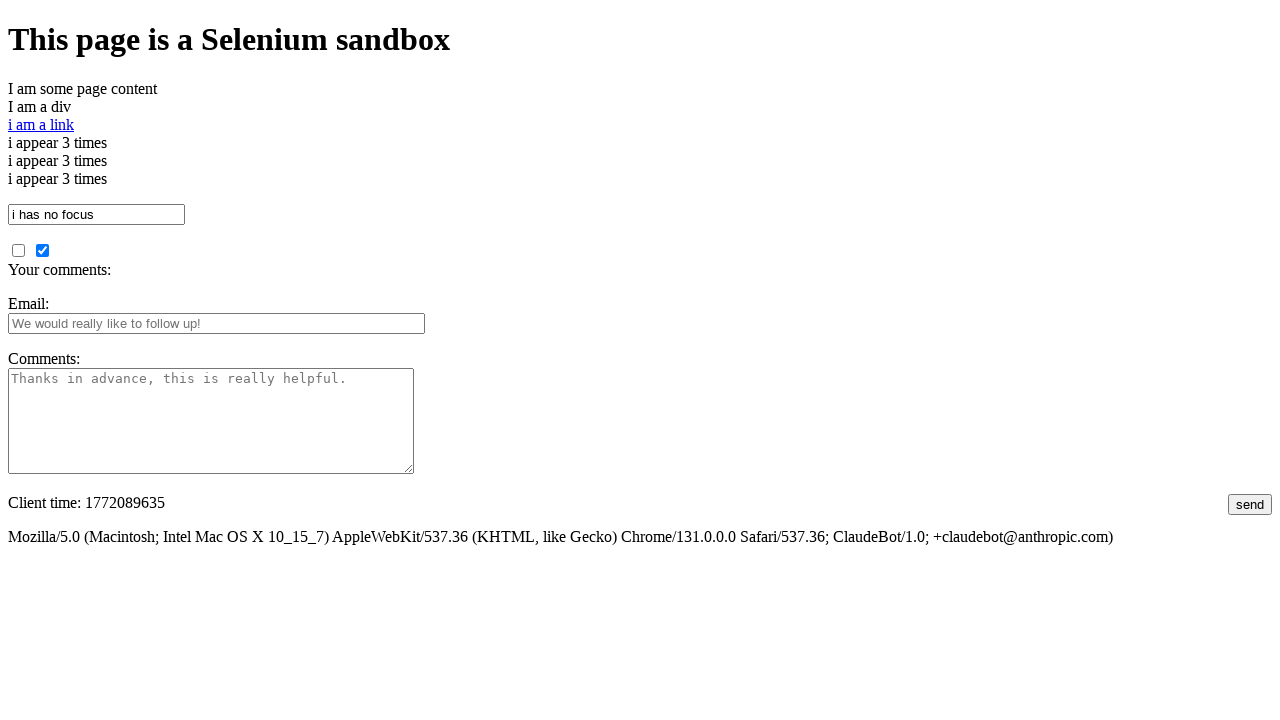

Navigated to Selenium test page at https://saucelabs.com/test/guinea-pig
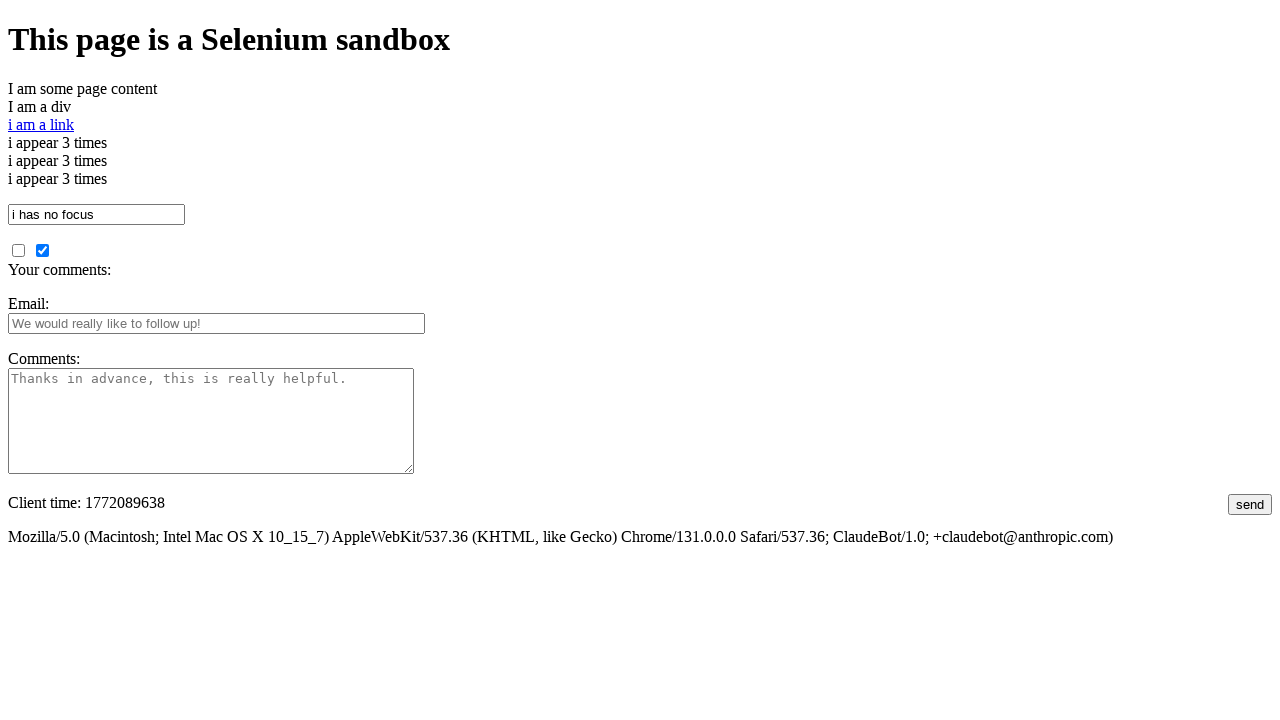

Retrieved main heading text from the page
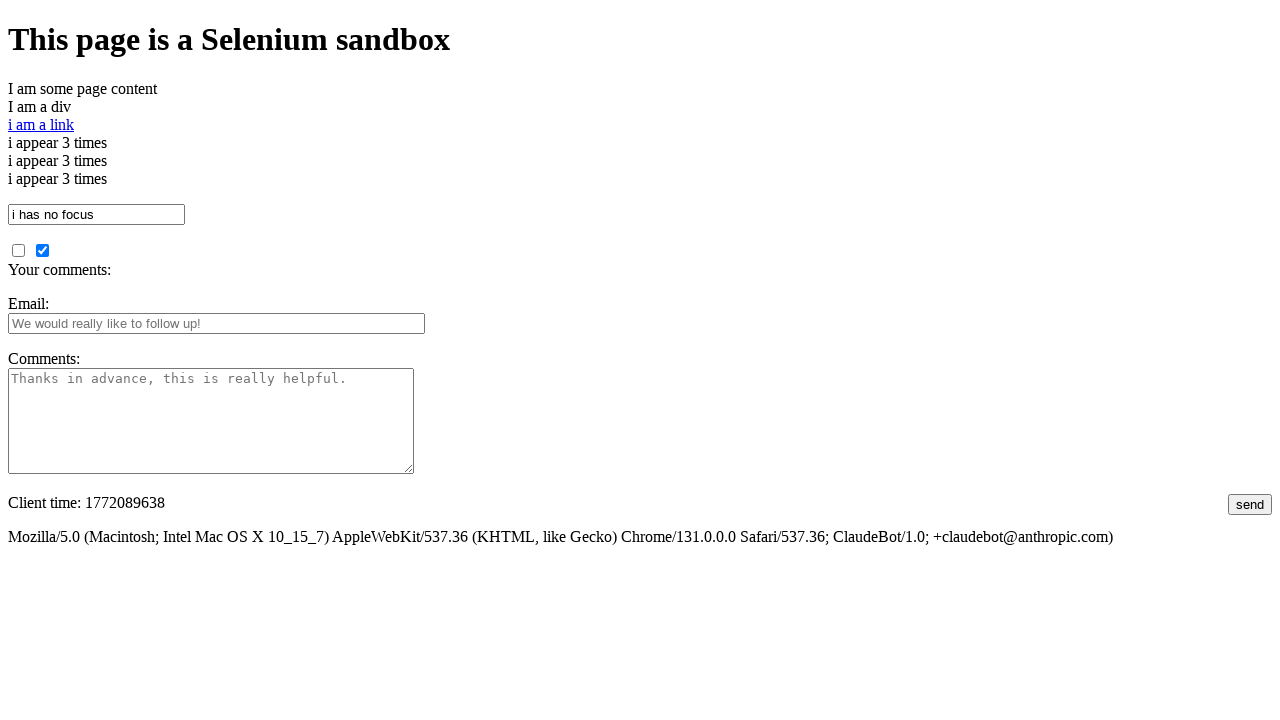

Verified main heading text is 'This page is a Selenium sandbox'
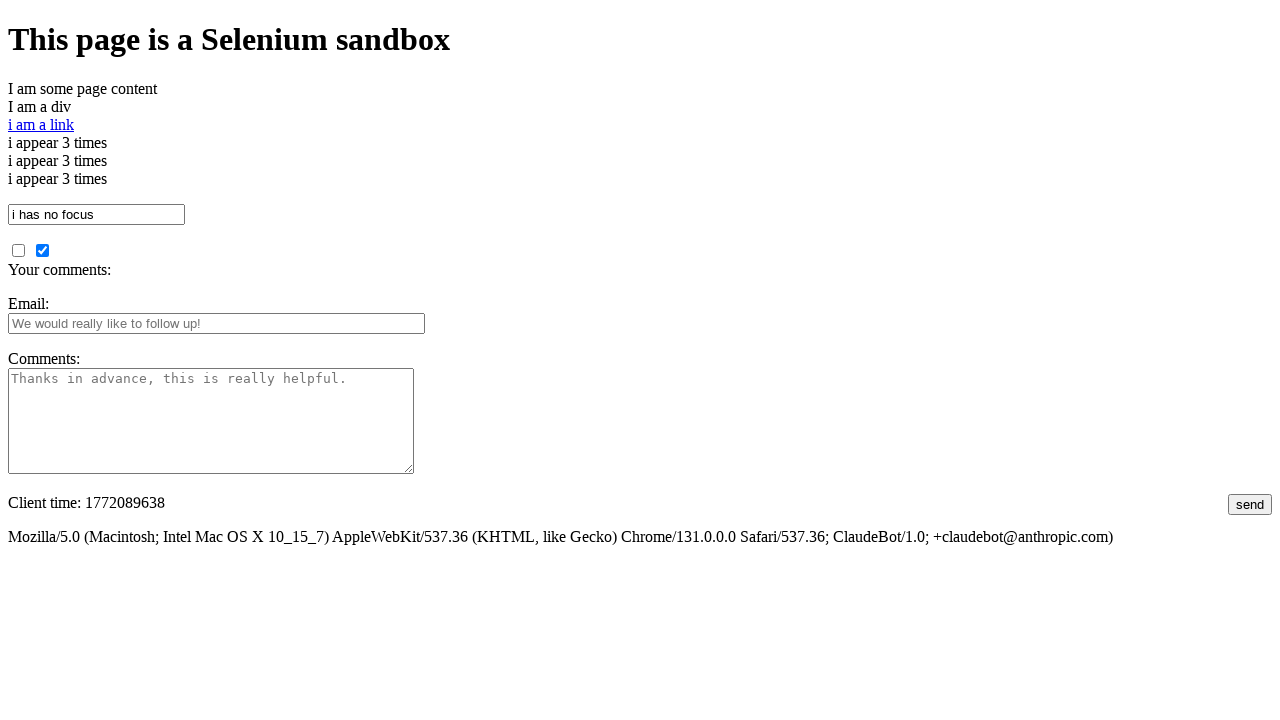

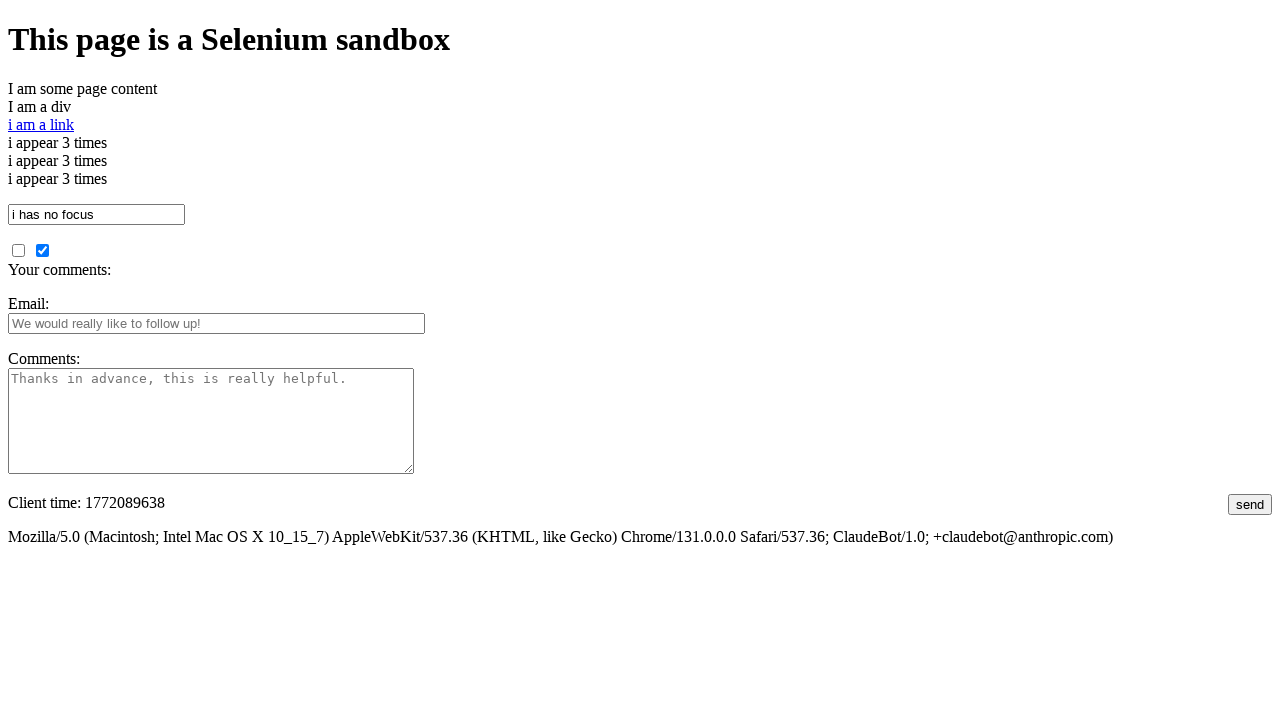